Tests JavaScript prompt dialog by clicking a button, entering text in the prompt, accepting it, and verifying the entered text appears

Starting URL: http://the-internet.herokuapp.com/javascript_alerts

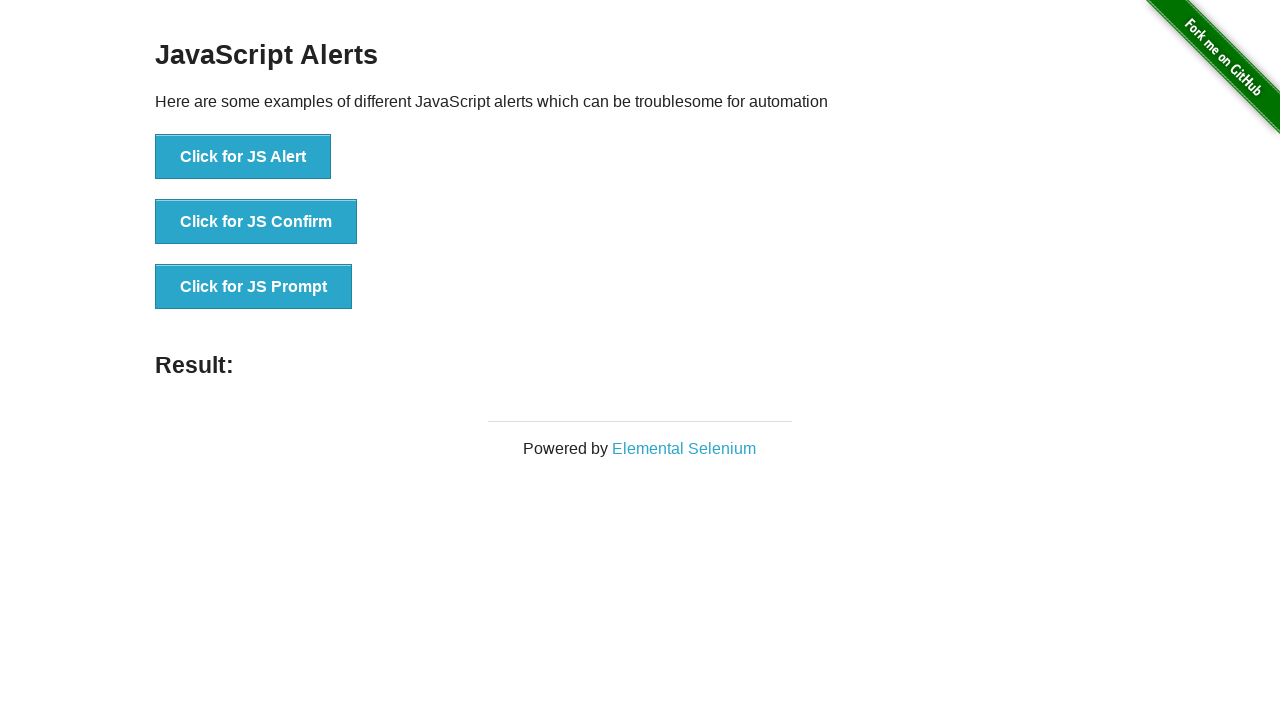

Set up dialog handler to accept prompt with text 'TestUser123'
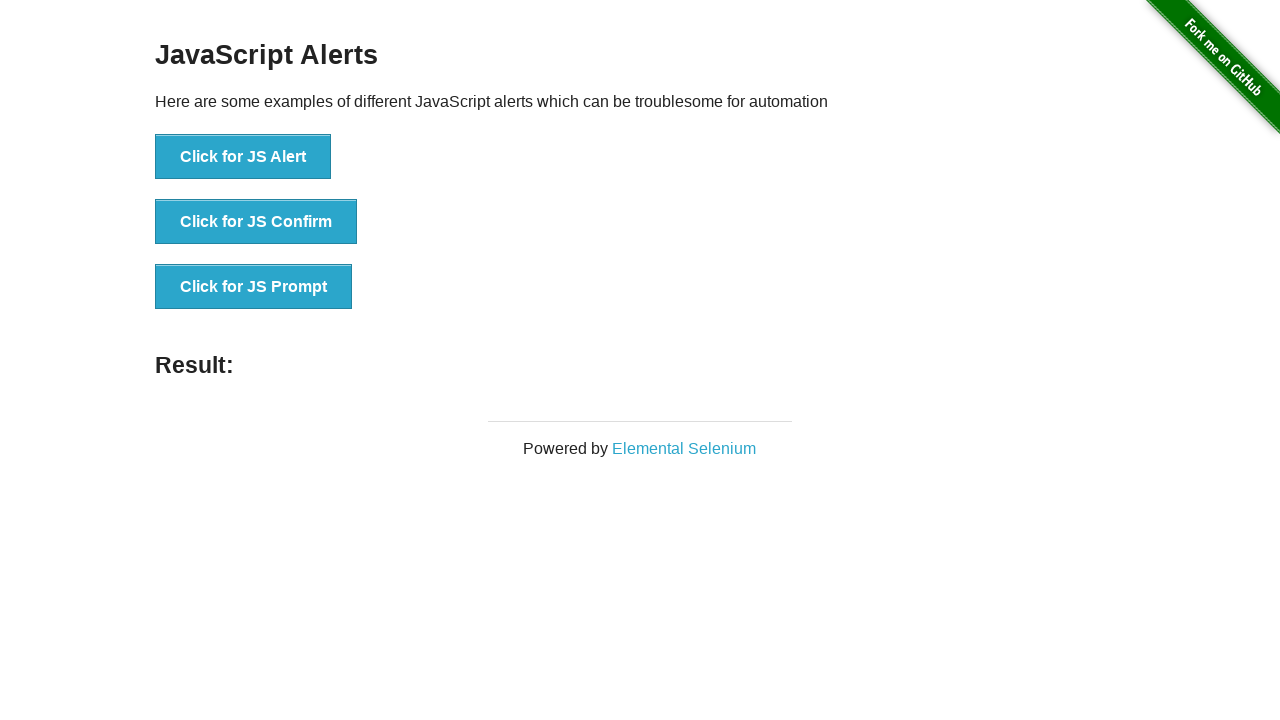

Clicked button to trigger JavaScript prompt dialog at (254, 287) on button:has-text('Click for JS Prompt')
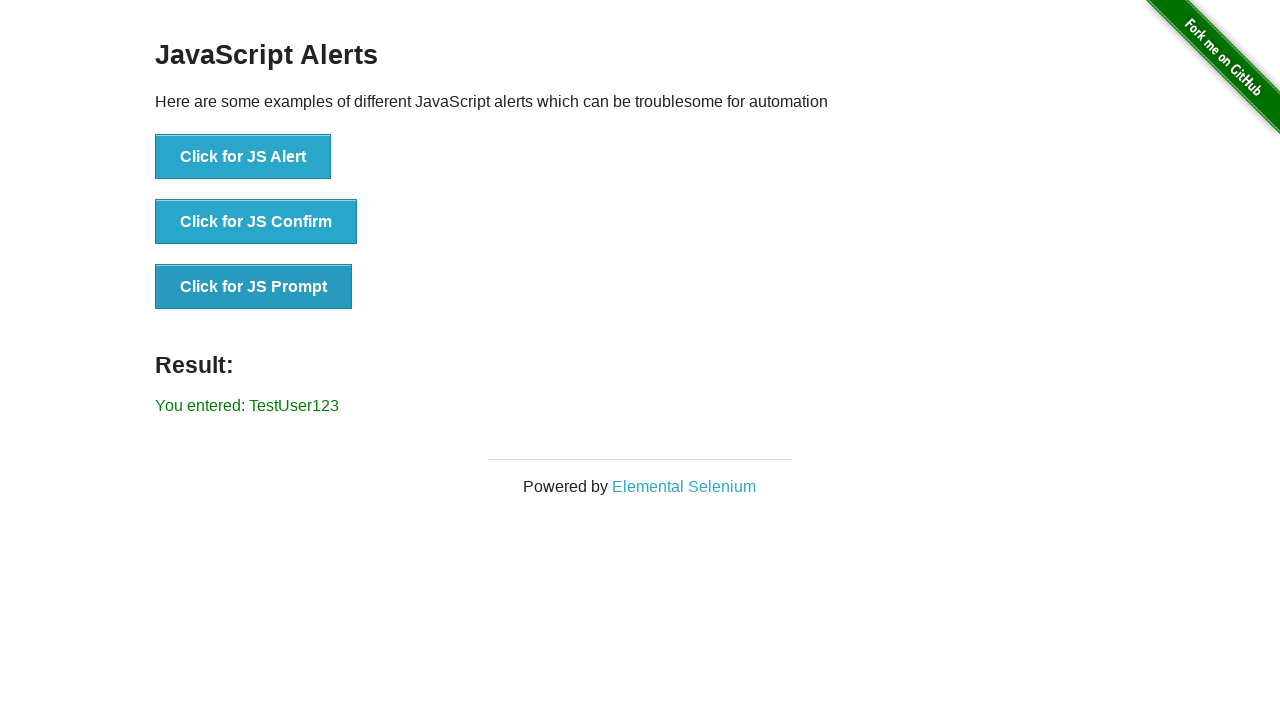

Verified that entered text 'TestUser123' appears in result message
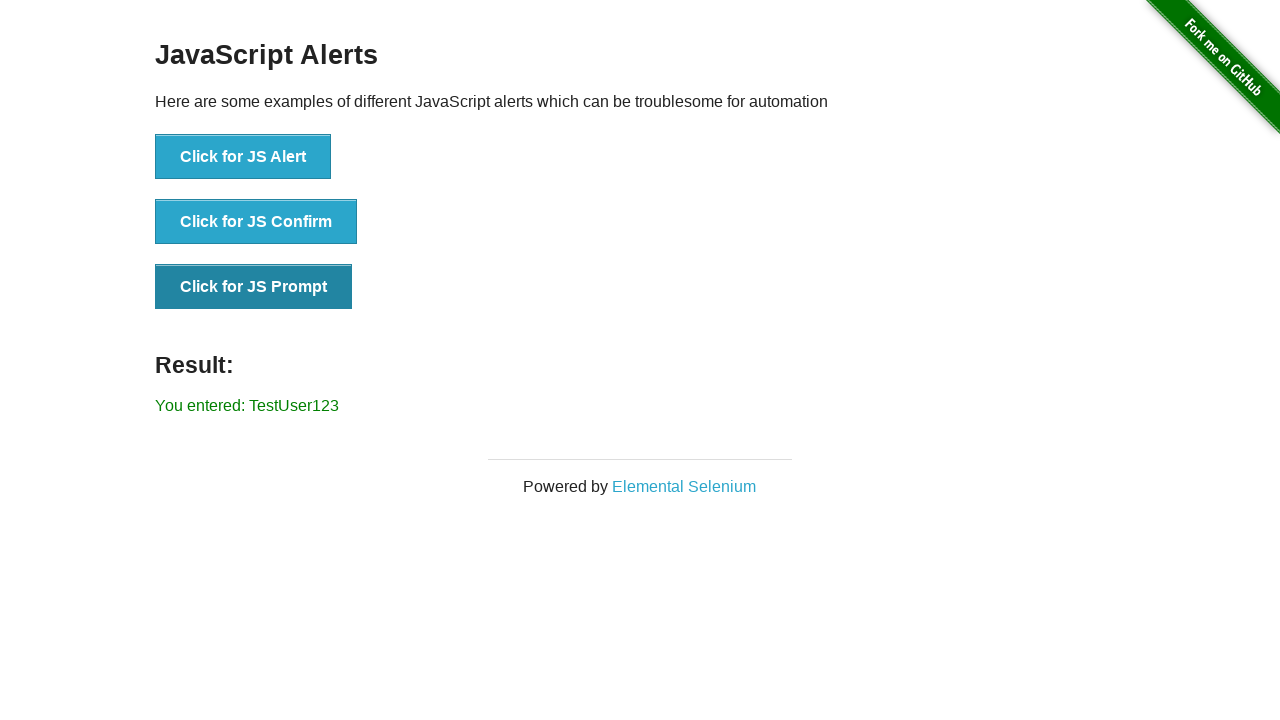

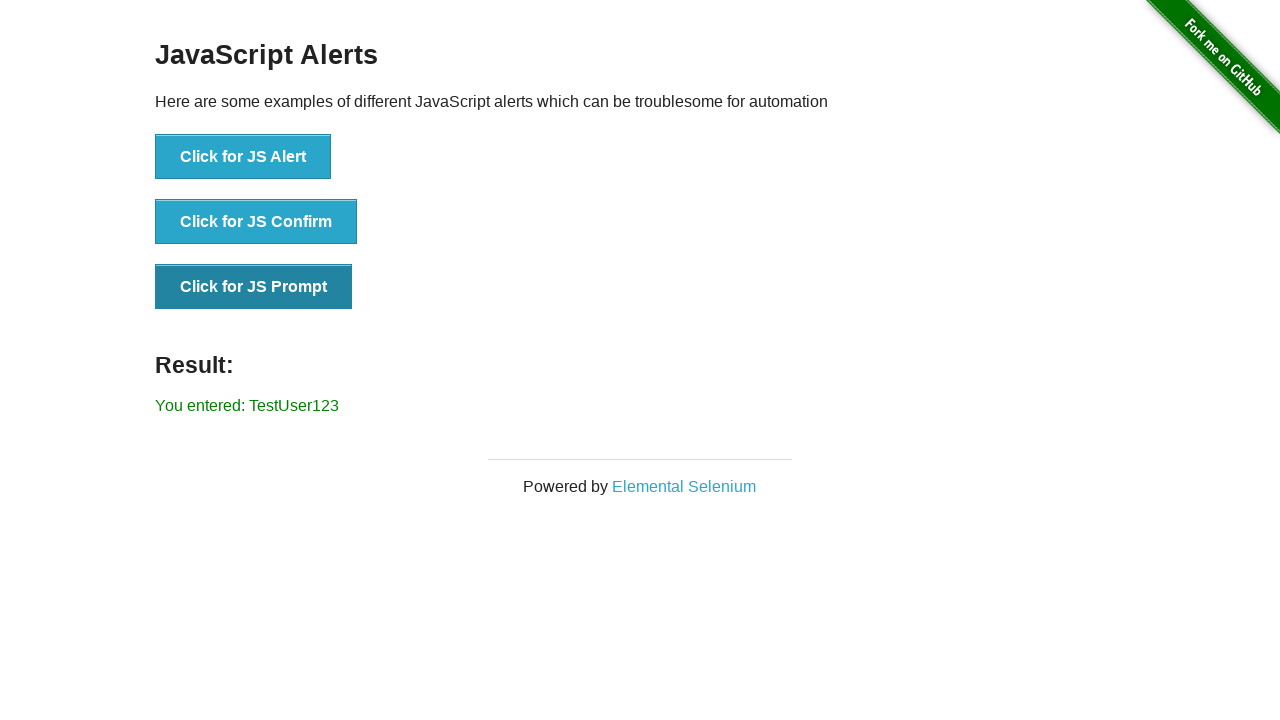